Tests the PIN verification functionality on the Kenya Revenue Authority tax portal by entering a PIN number and attempting to verify it through the consultation form.

Starting URL: https://itax.kra.go.ke/KRA-Portal/

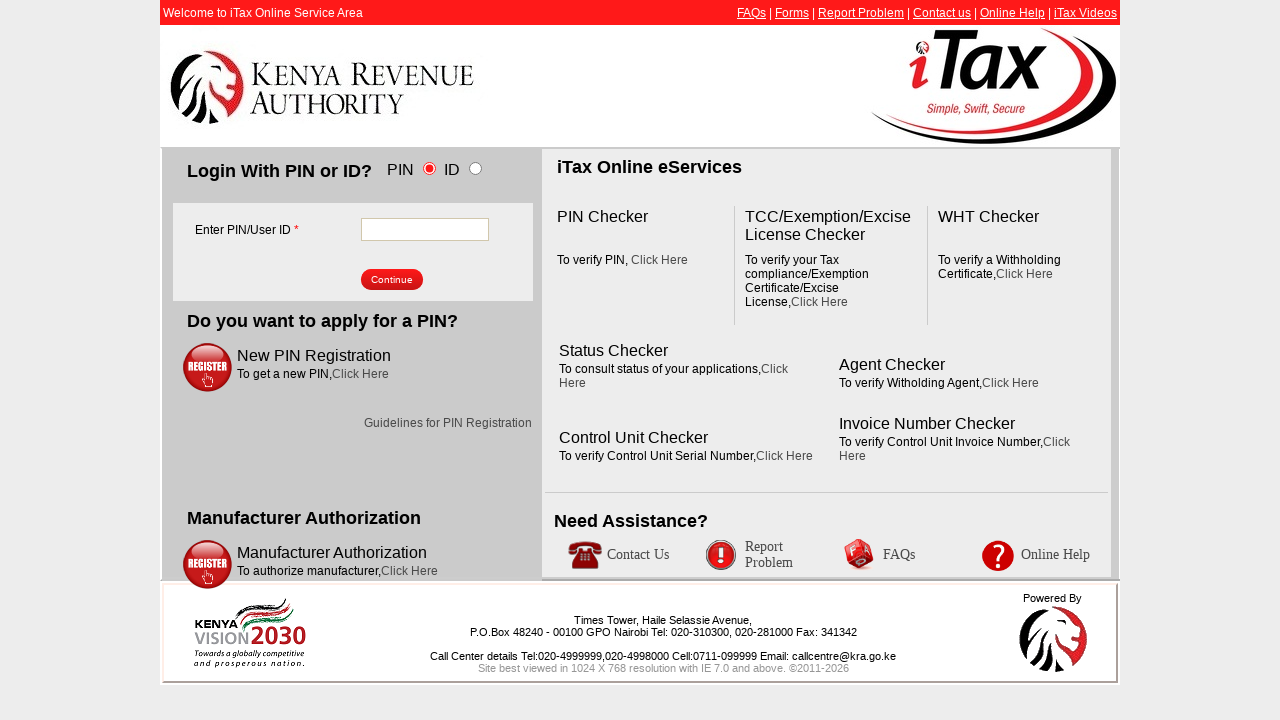

Clicked 'To verify PIN, Click Here' link at (659, 260) on internal:role=cell[name="To verify PIN, Click Here"s] >> internal:role=link
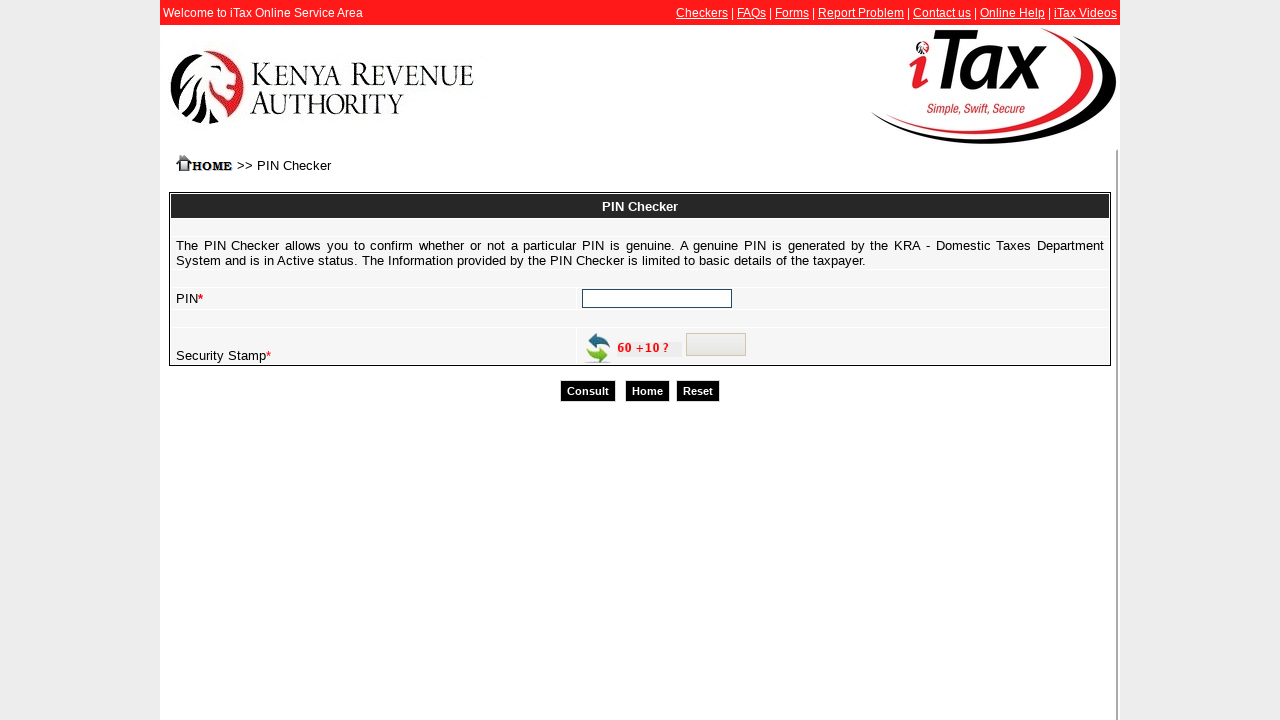

Clicked PIN input field at (657, 298) on input[name="vo\.pinNo"]
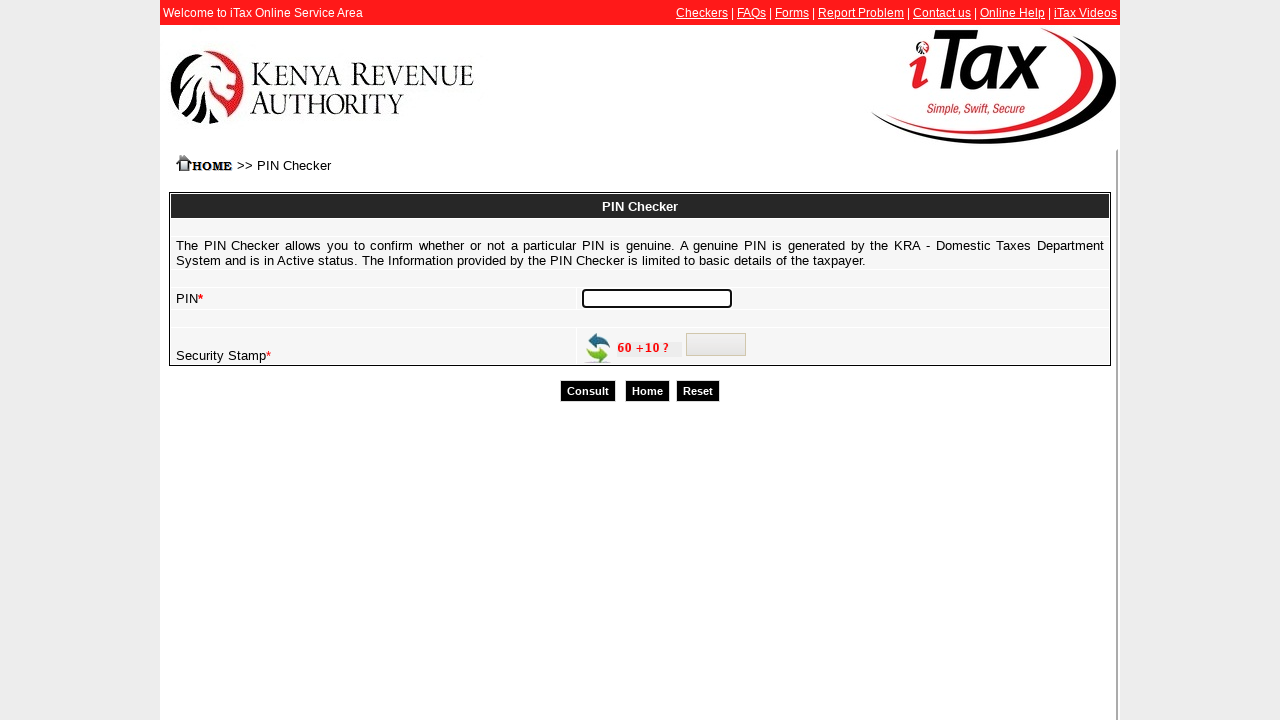

Filled PIN input field with 'A012345678B' on input[name="vo\.pinNo"]
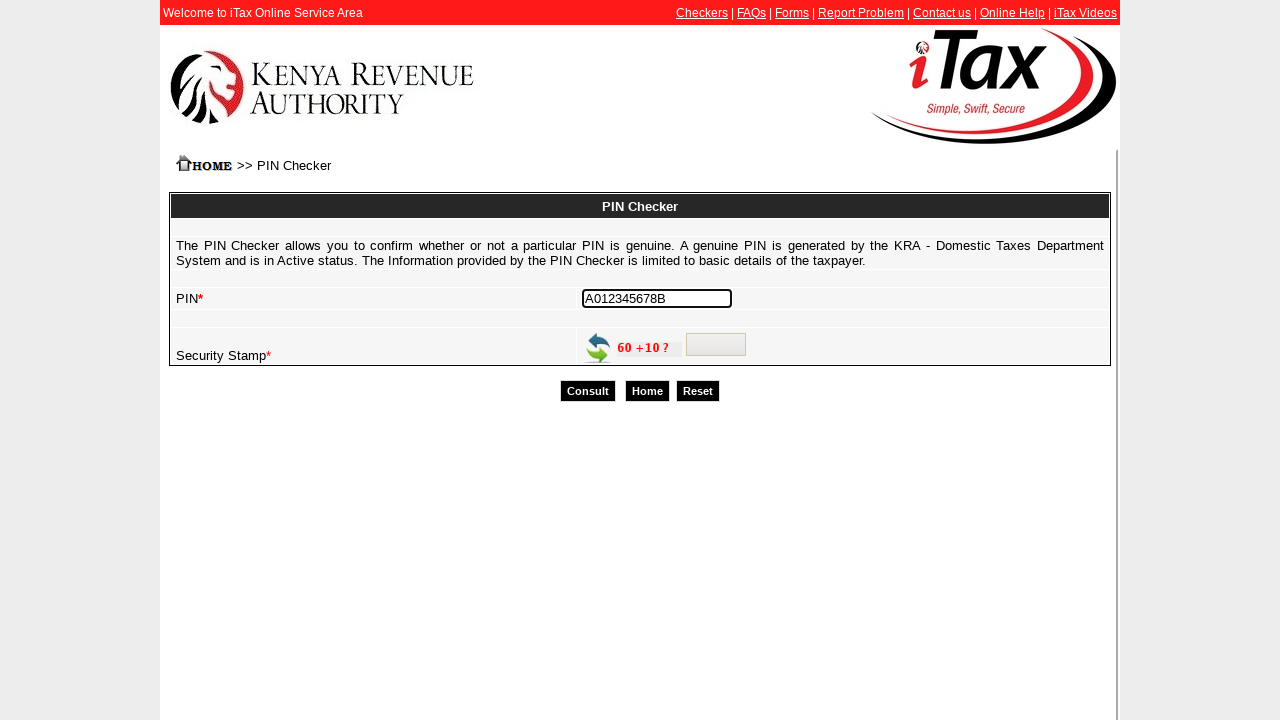

Clicked security stamp textbox at (716, 344) on internal:role=textbox[name="Please enter the result of arithmatic expression in 
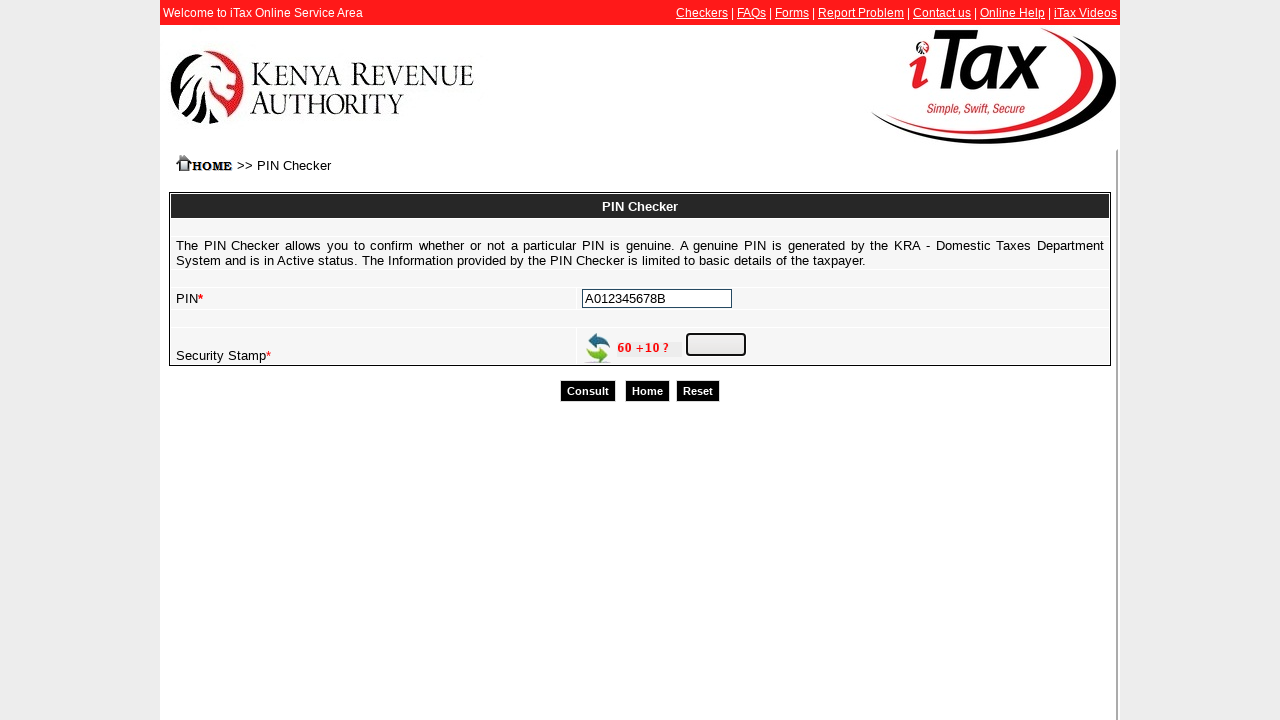

Filled security stamp textbox with placeholder value '10' on internal:role=textbox[name="Please enter the result of arithmatic expression in 
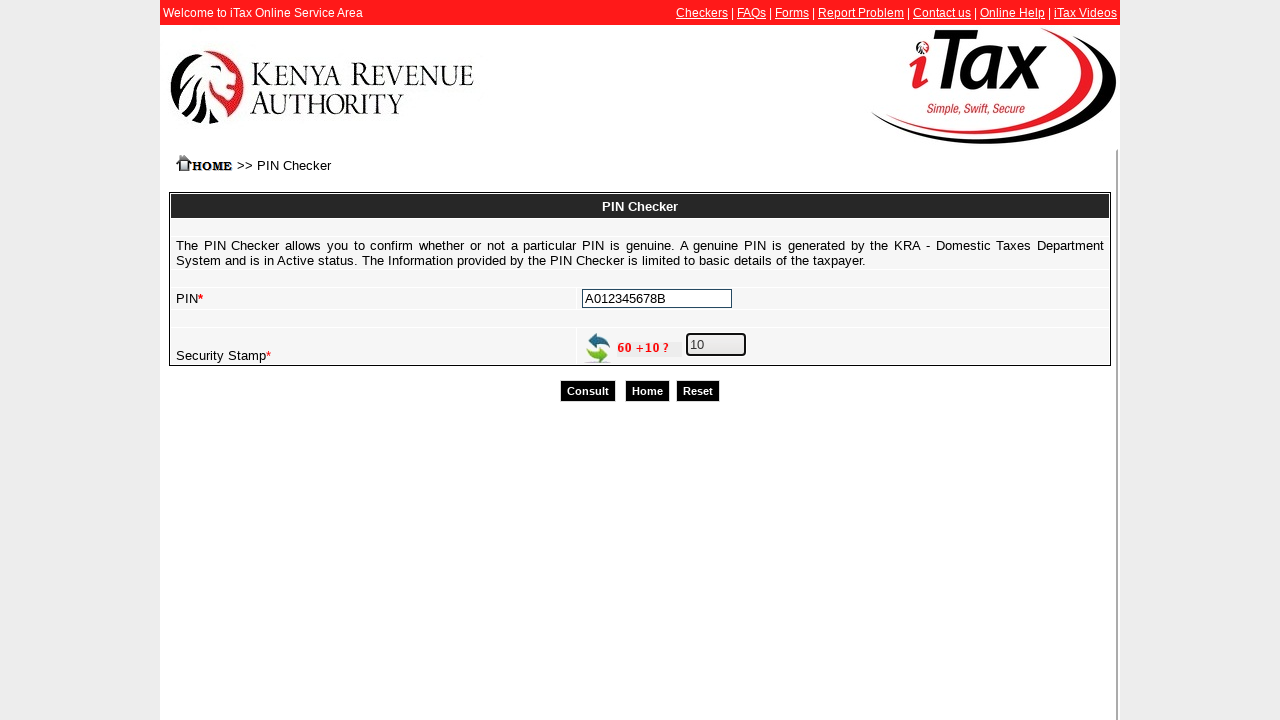

Clicked Consult button to submit PIN verification form at (588, 391) on internal:role=button[name="Consult"i]
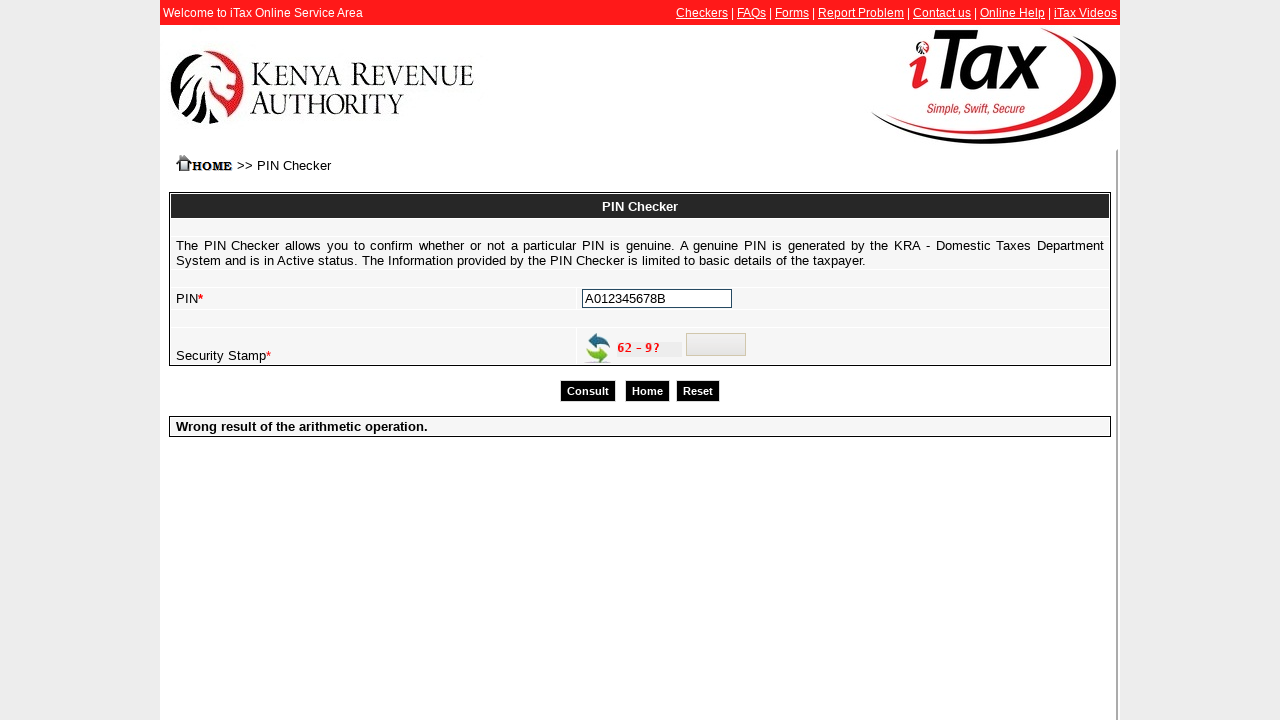

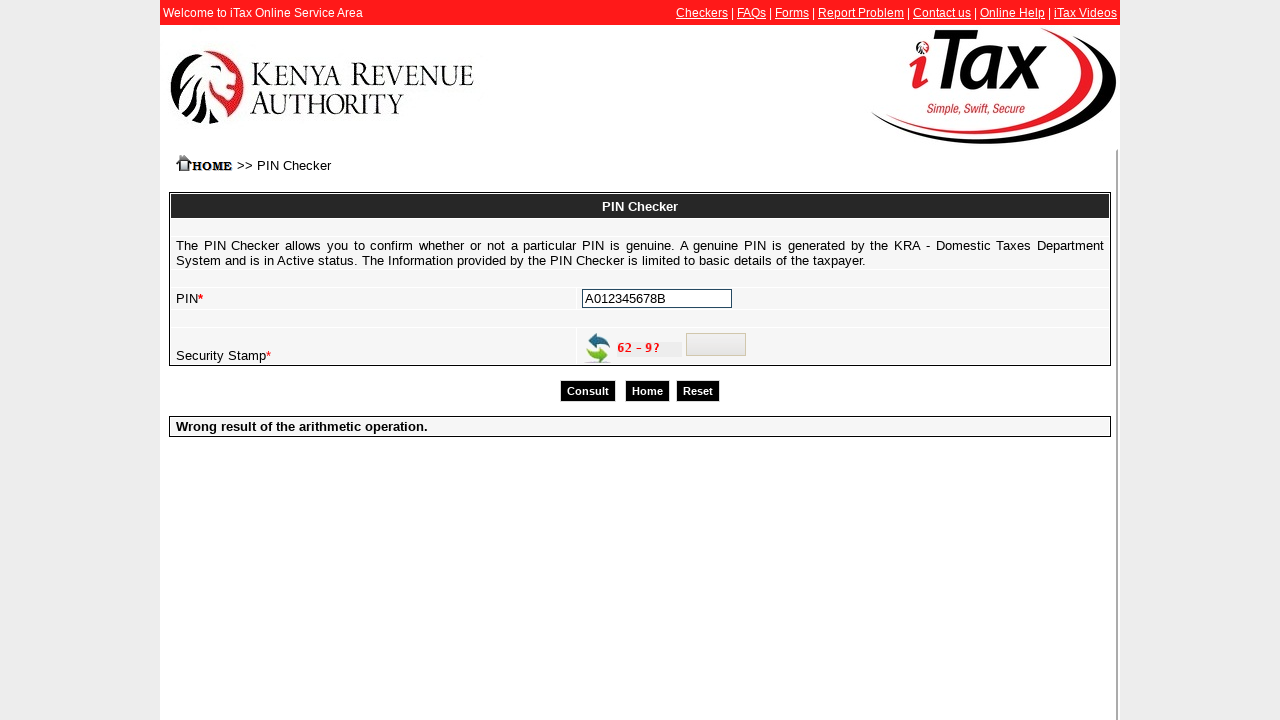